Tests the Ajio e-commerce website by searching for "bags", filtering results by Men gender and Fashion Bags category, and verifying that product results are displayed.

Starting URL: https://www.ajio.com/

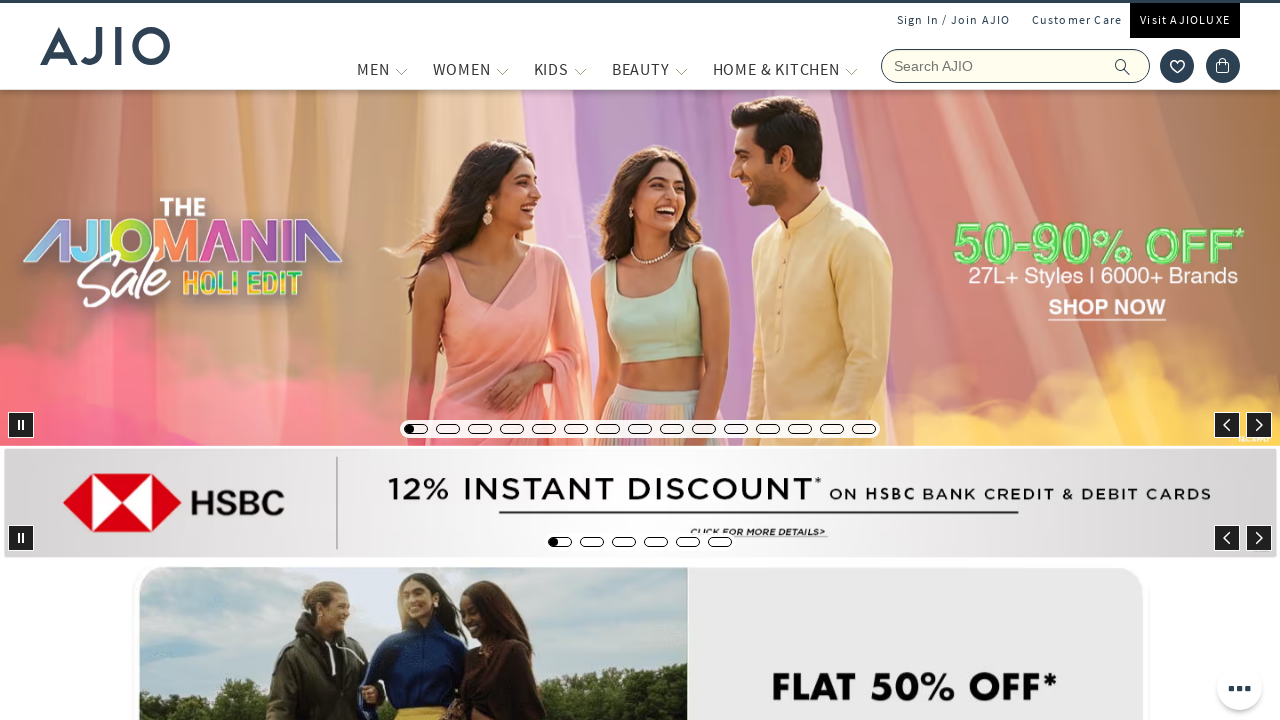

Filled search field with 'bags' on input[name='searchVal']
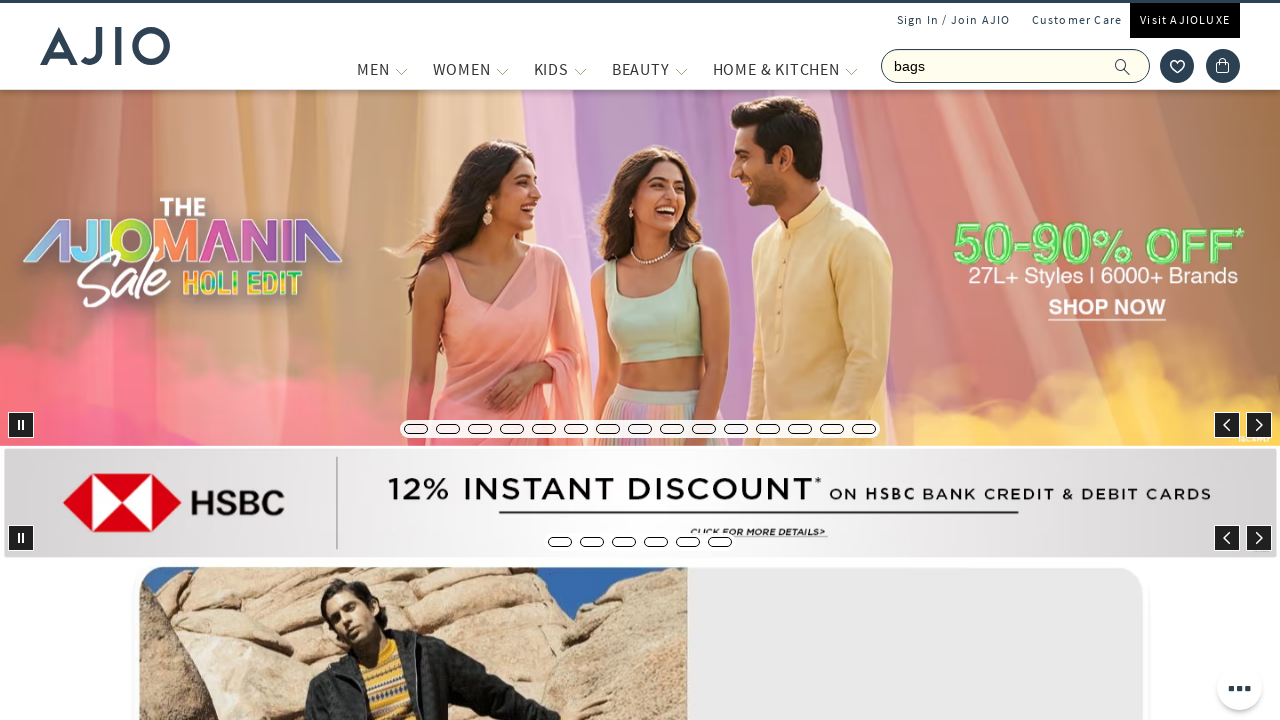

Pressed Enter to search for bags on input[name='searchVal']
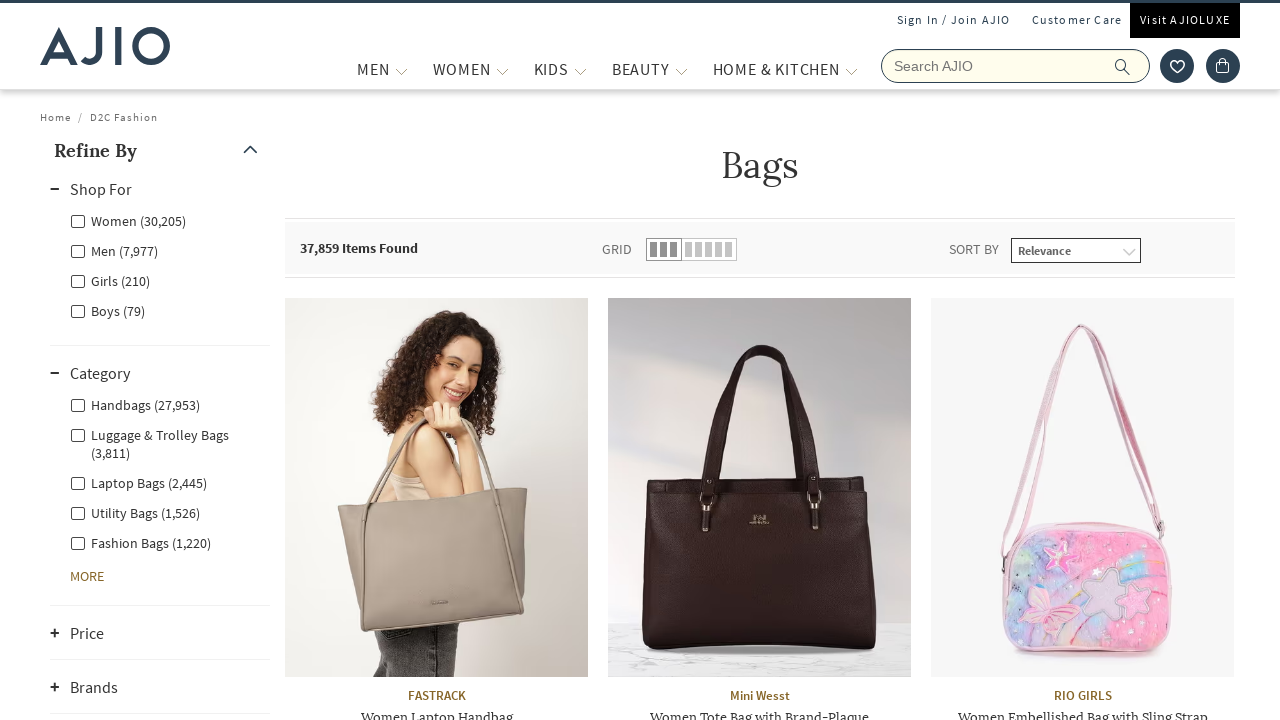

Waited for search results to load
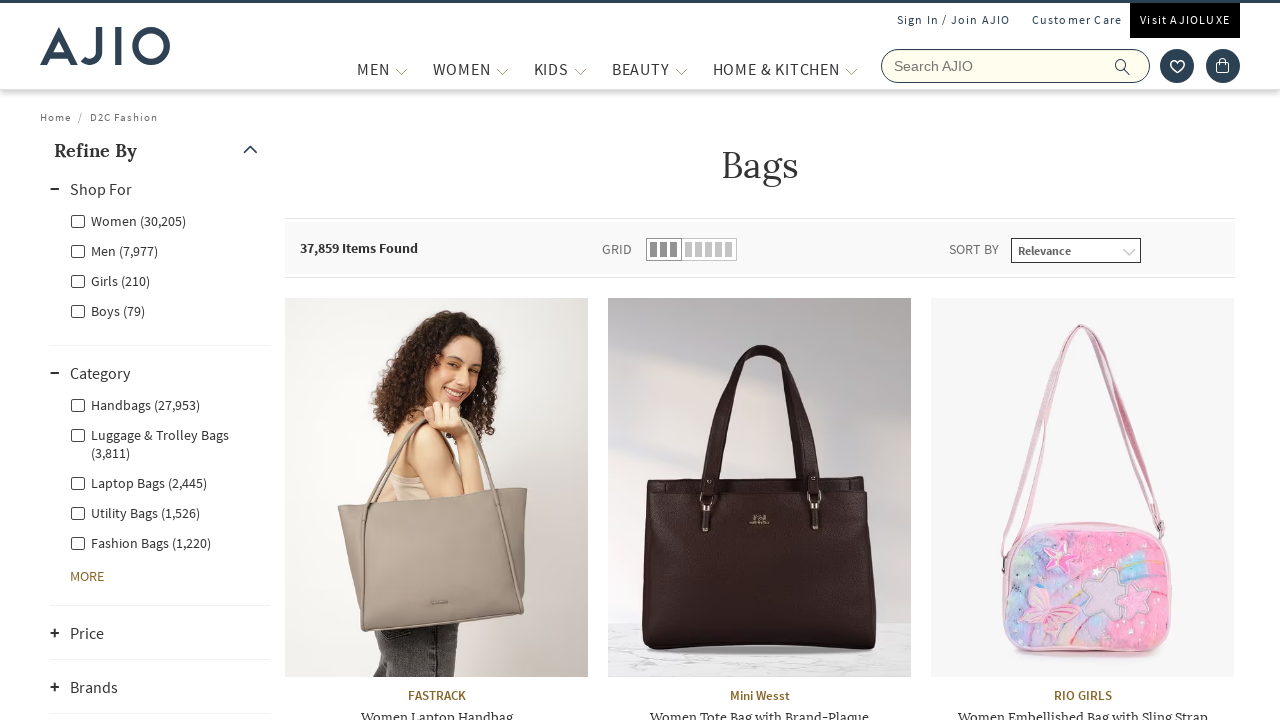

Clicked on 'Men' gender filter at (114, 250) on label[for='Men']
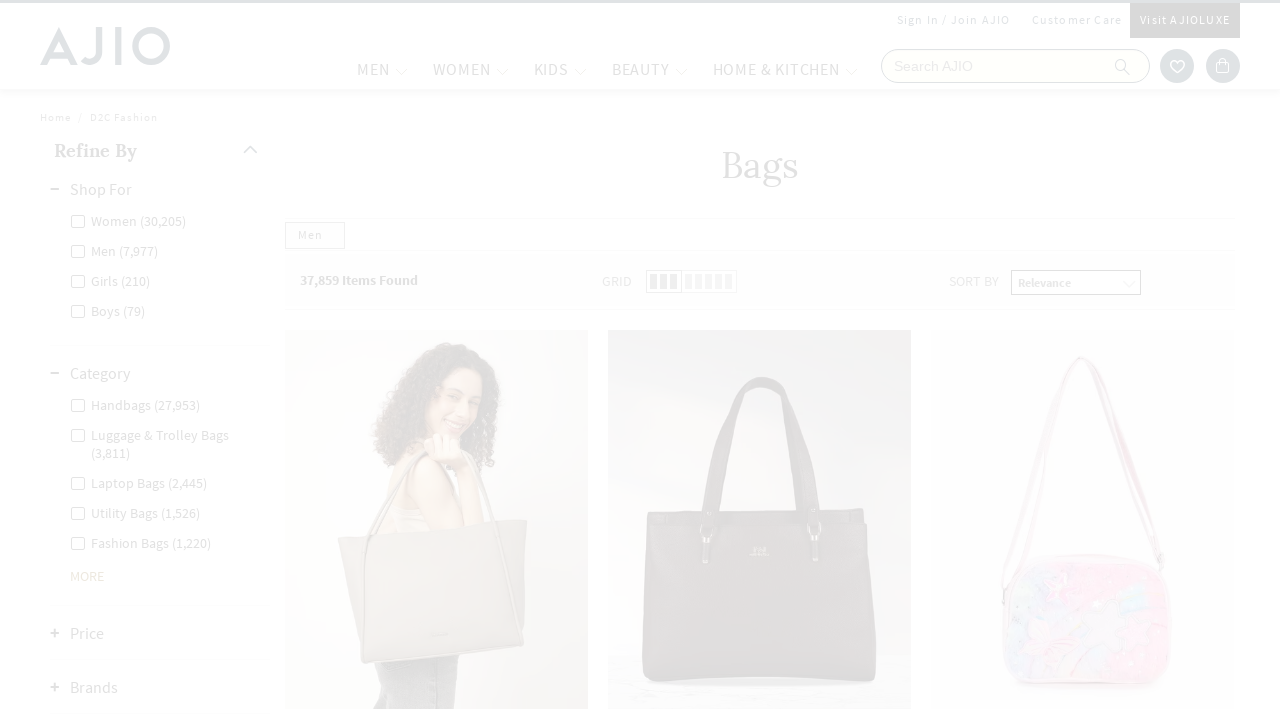

Waited for Men gender filter to apply
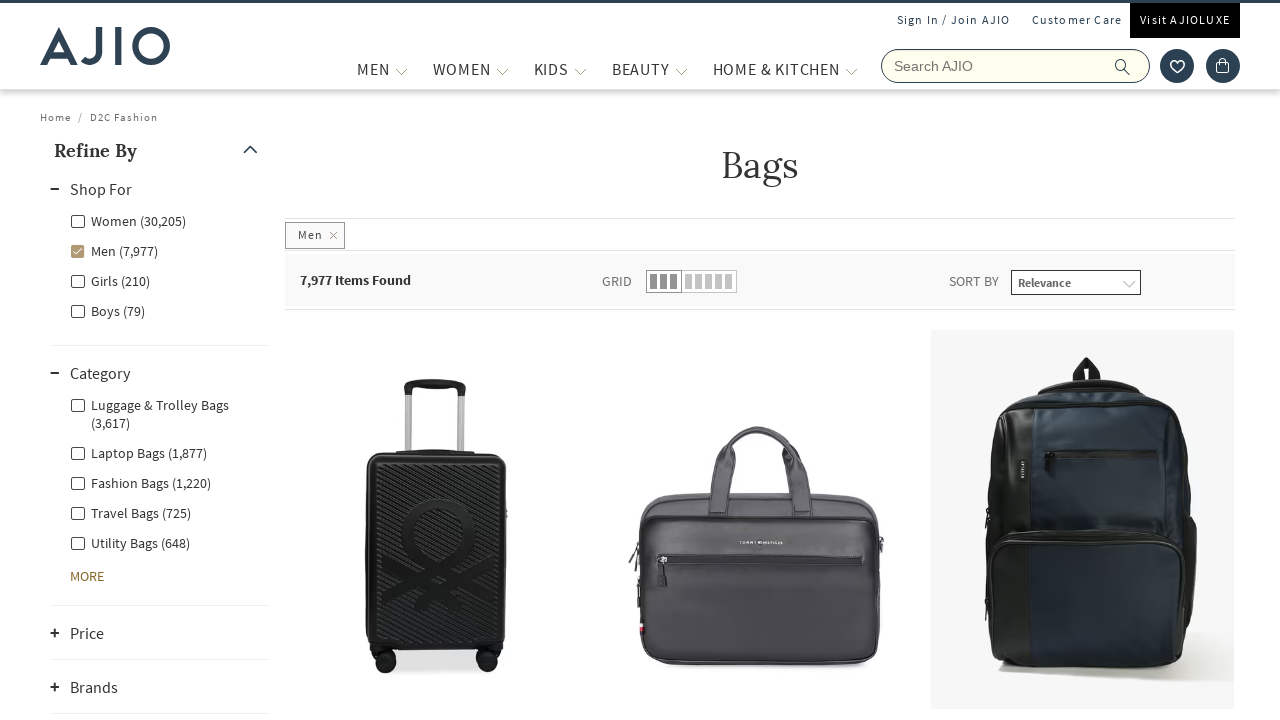

Clicked on 'Fashion Bags' category filter at (140, 482) on label:has-text('Fashion Bags')
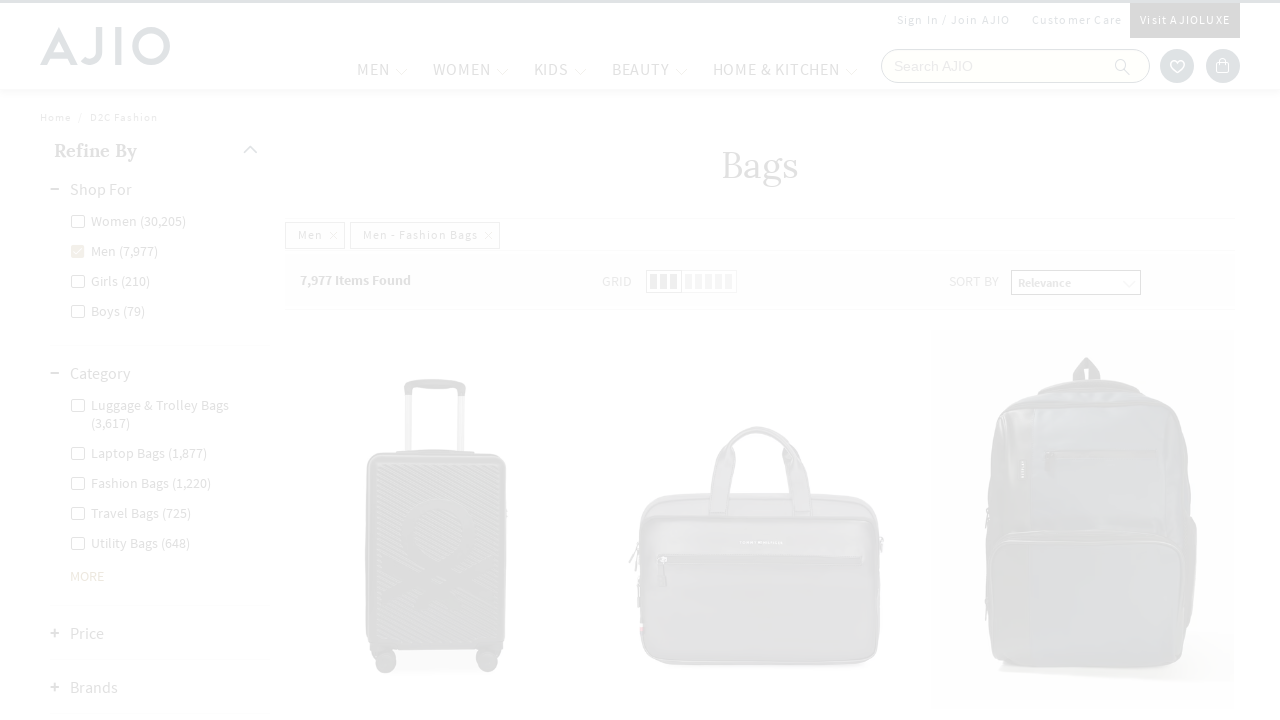

Verified filtered results count is displayed
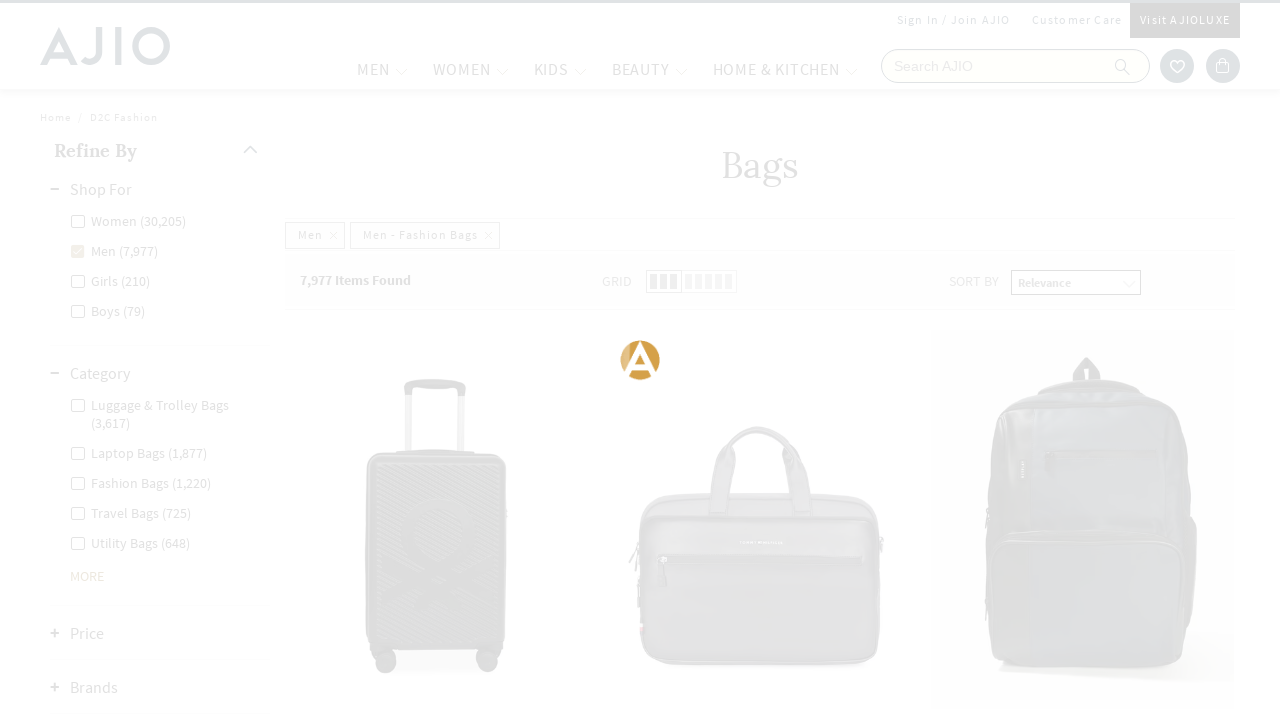

Verified brand names are displayed in product results
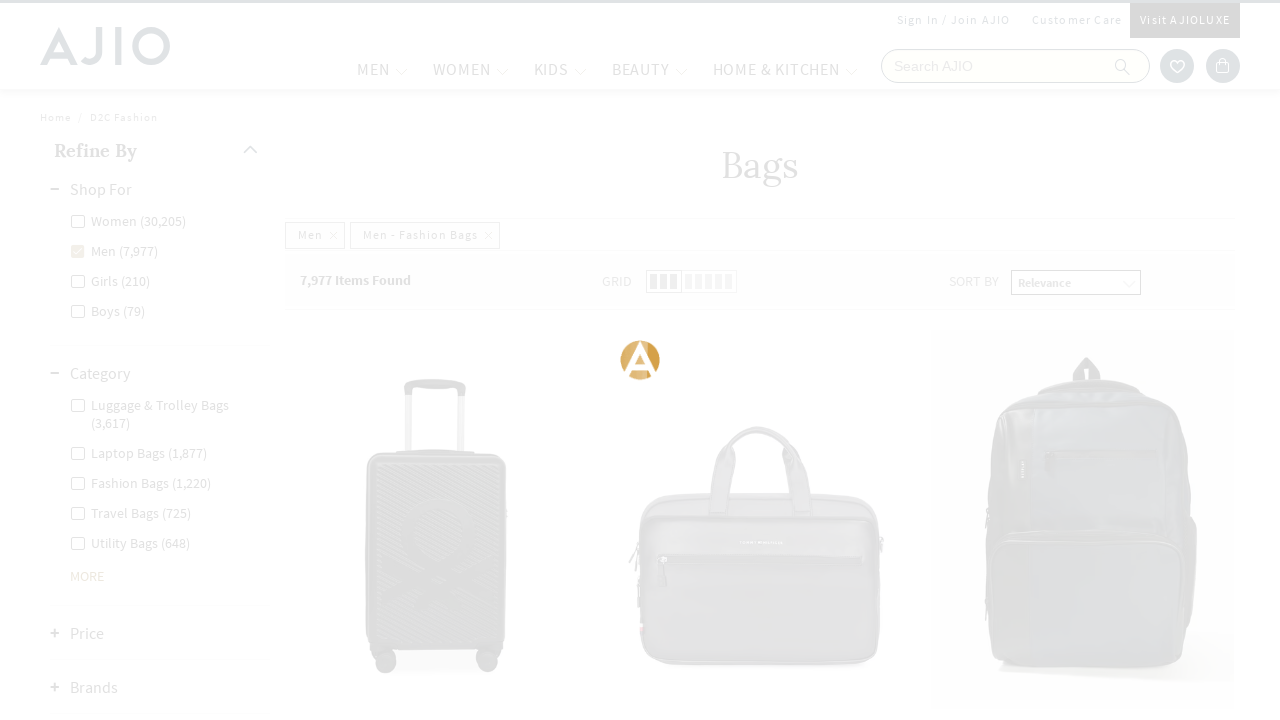

Verified bag names are displayed in product results
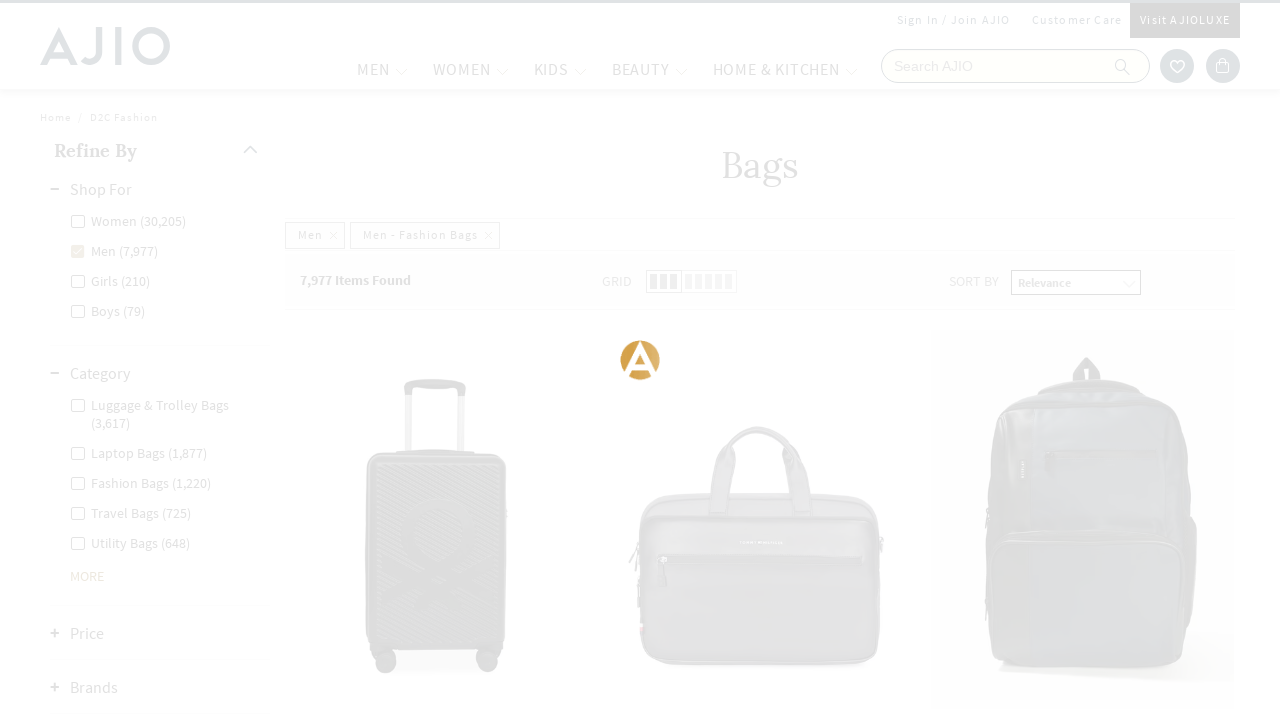

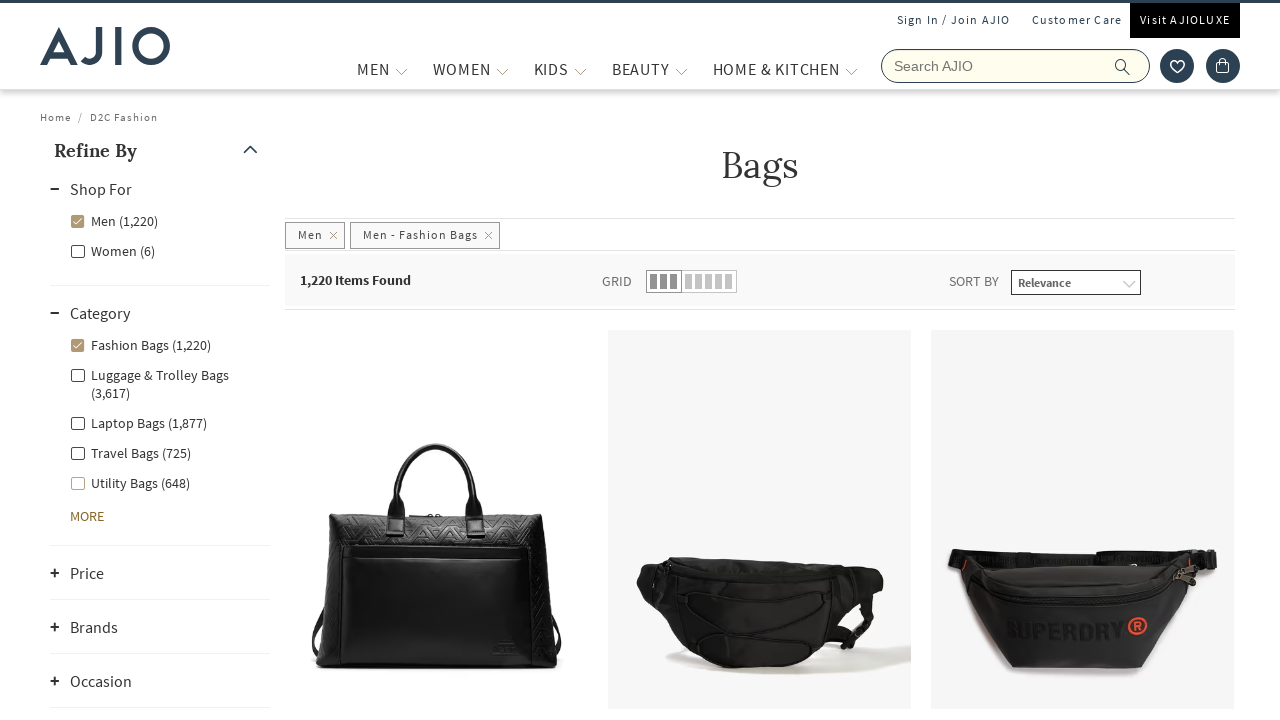